Tests autocomplete functionality by typing a character, navigating dropdown suggestions with arrow keys, and selecting an option

Starting URL: https://demoqa.com/auto-complete

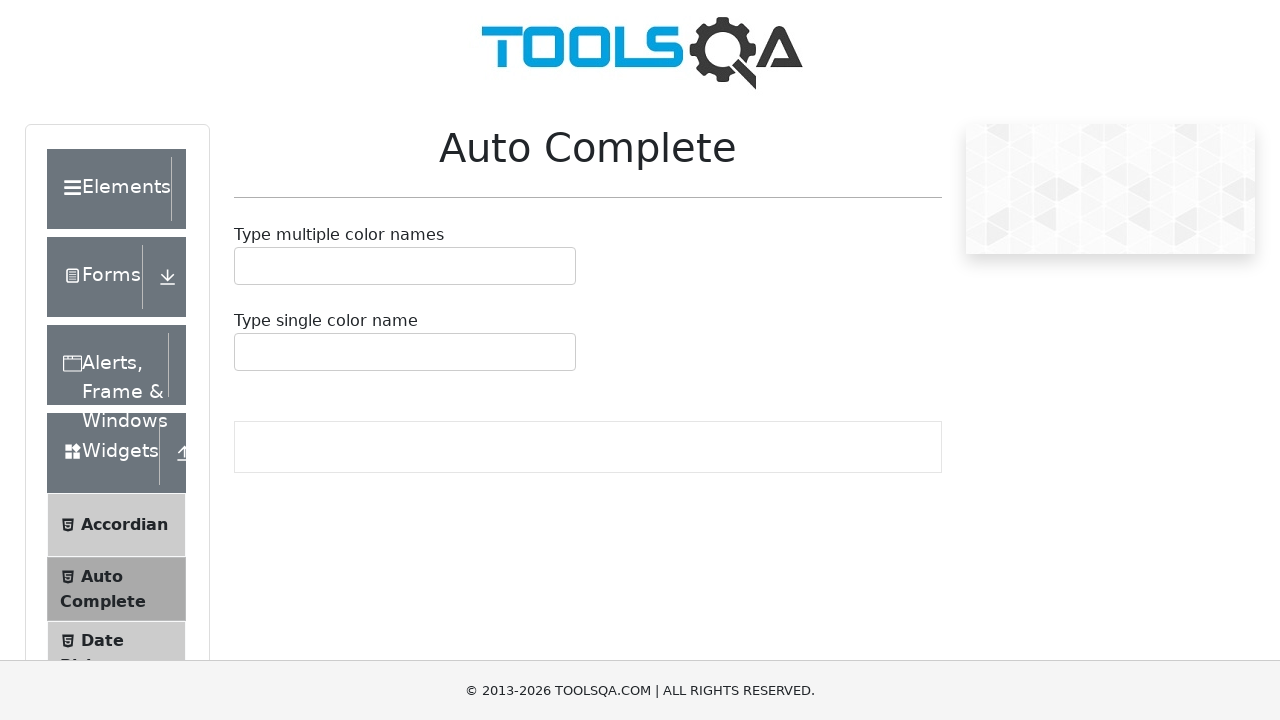

Clicked on autocomplete input field at (247, 352) on #autoCompleteSingleInput
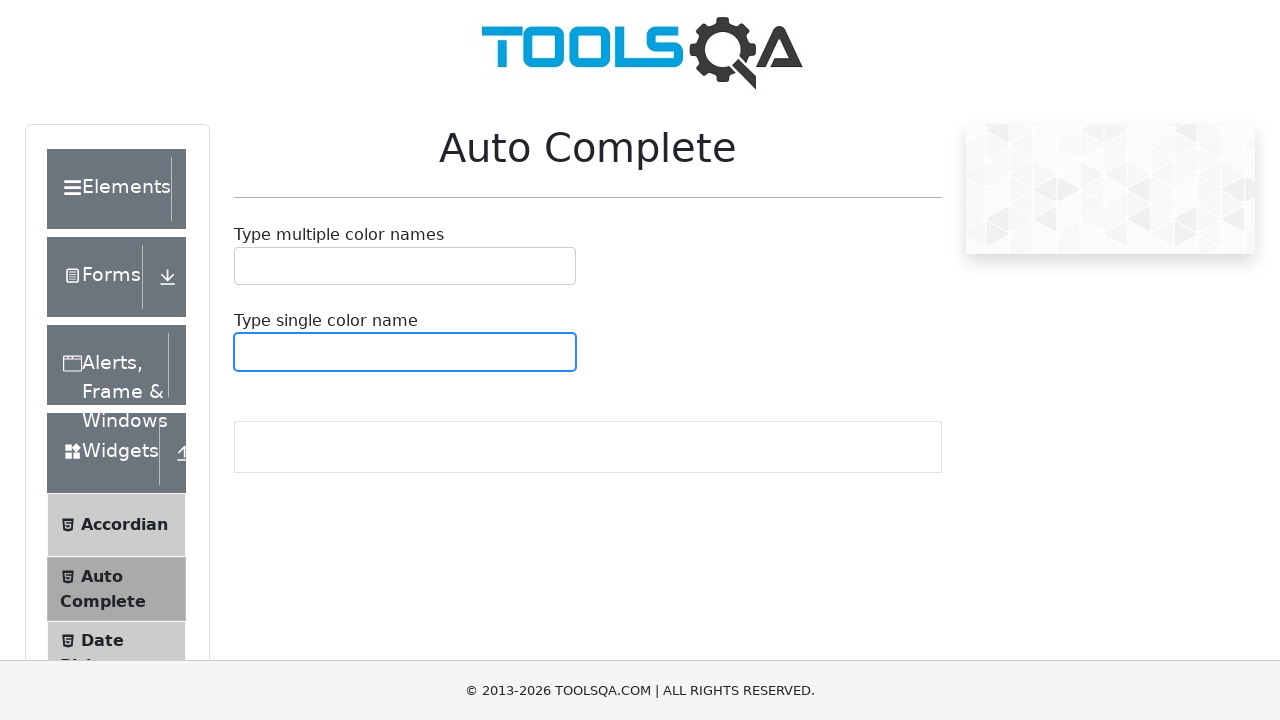

Typed 'b' to trigger autocomplete suggestions on #autoCompleteSingleInput
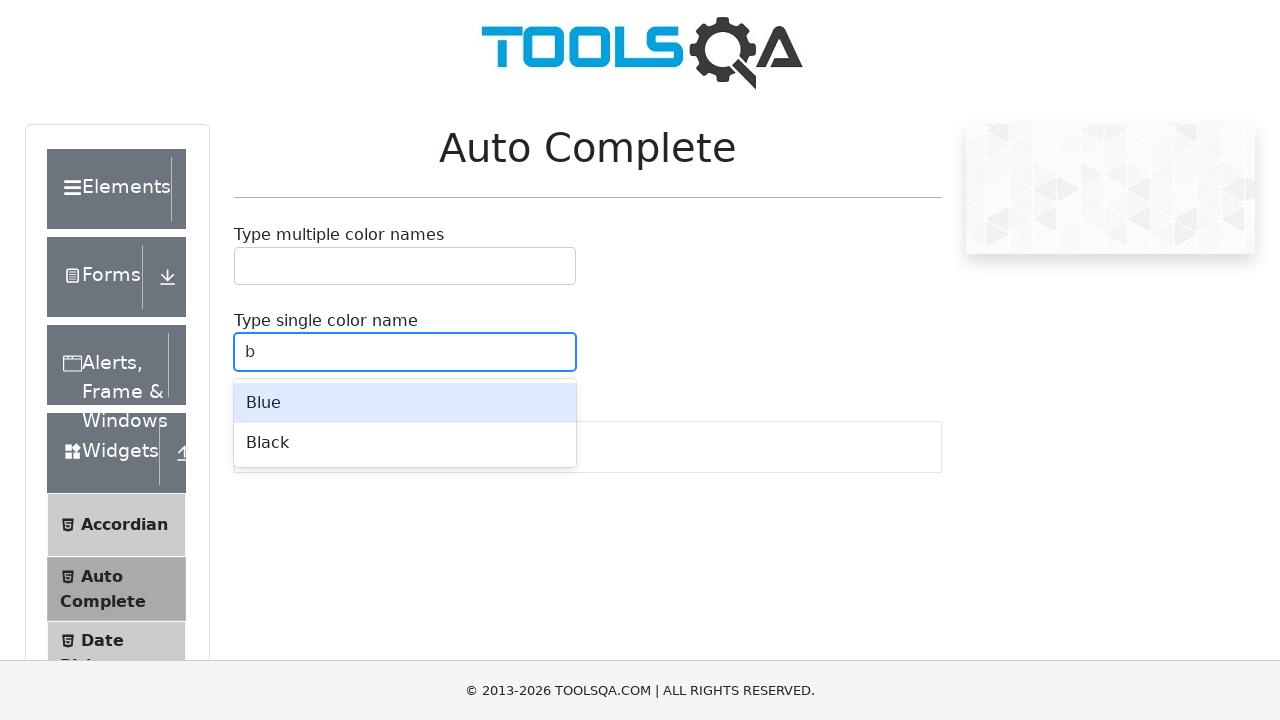

Waited for autocomplete suggestions to appear
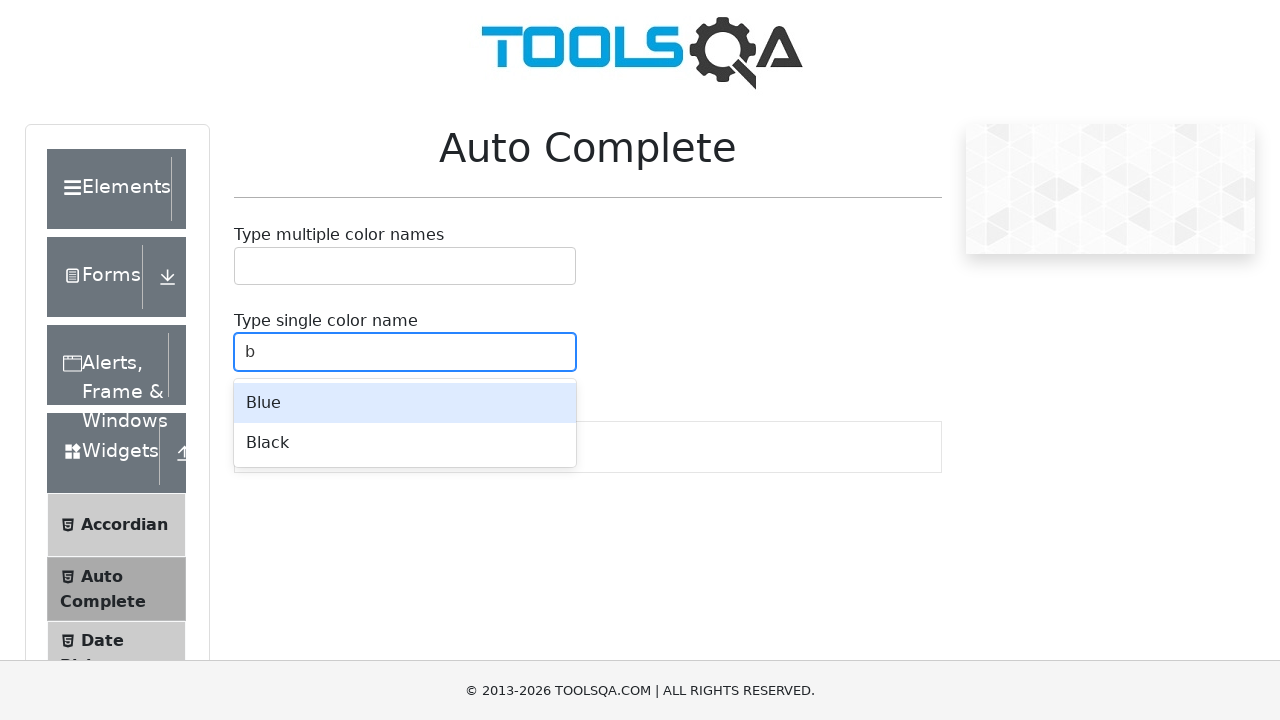

Pressed ArrowDown to navigate to first suggestion
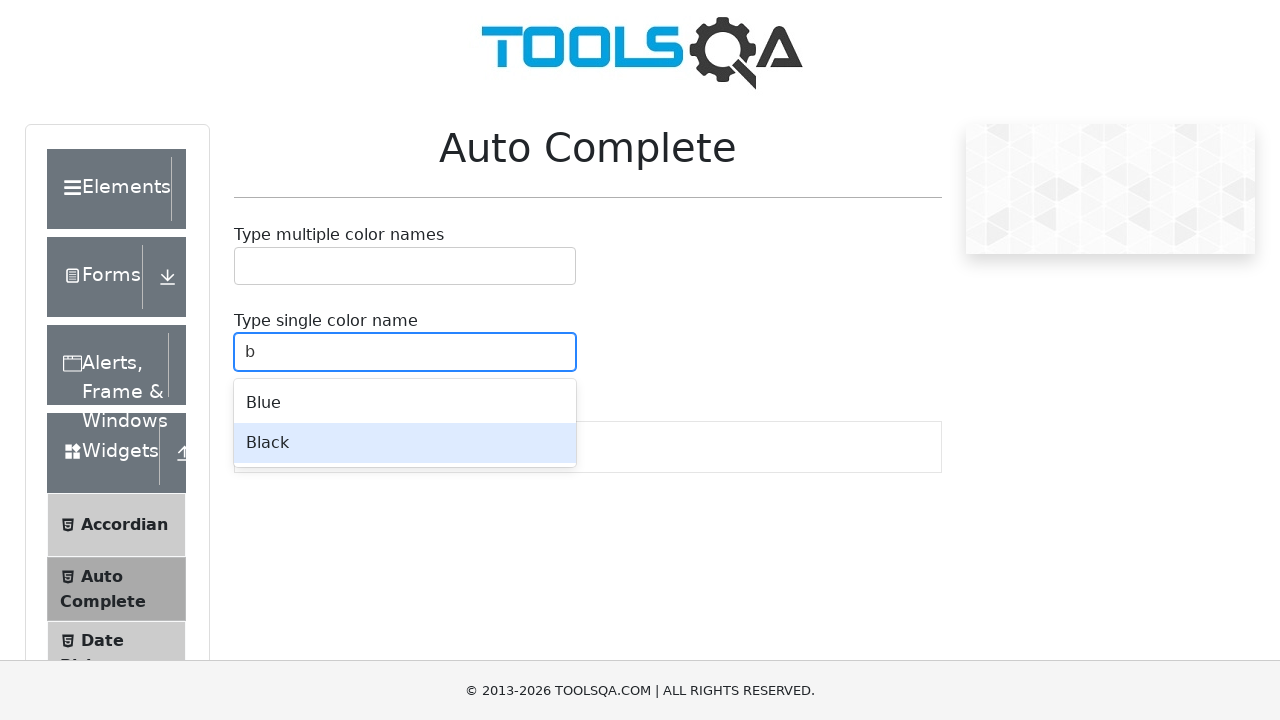

Pressed Enter to select the highlighted suggestion
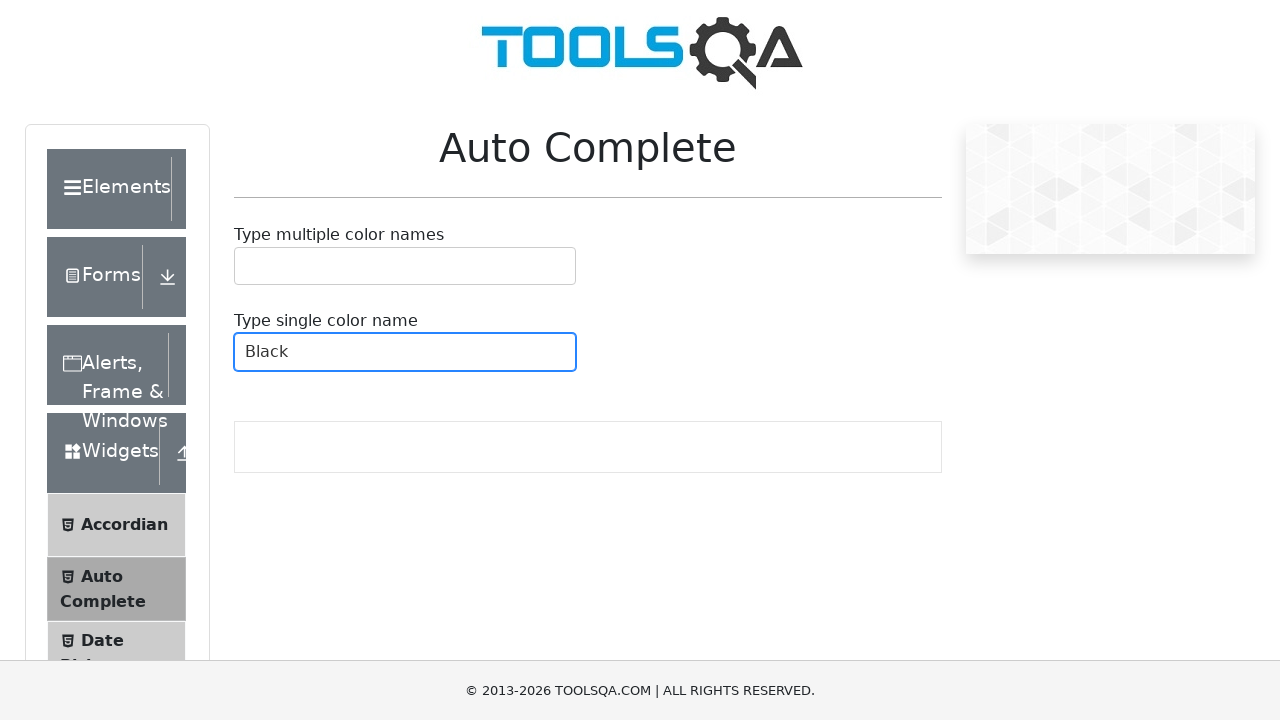

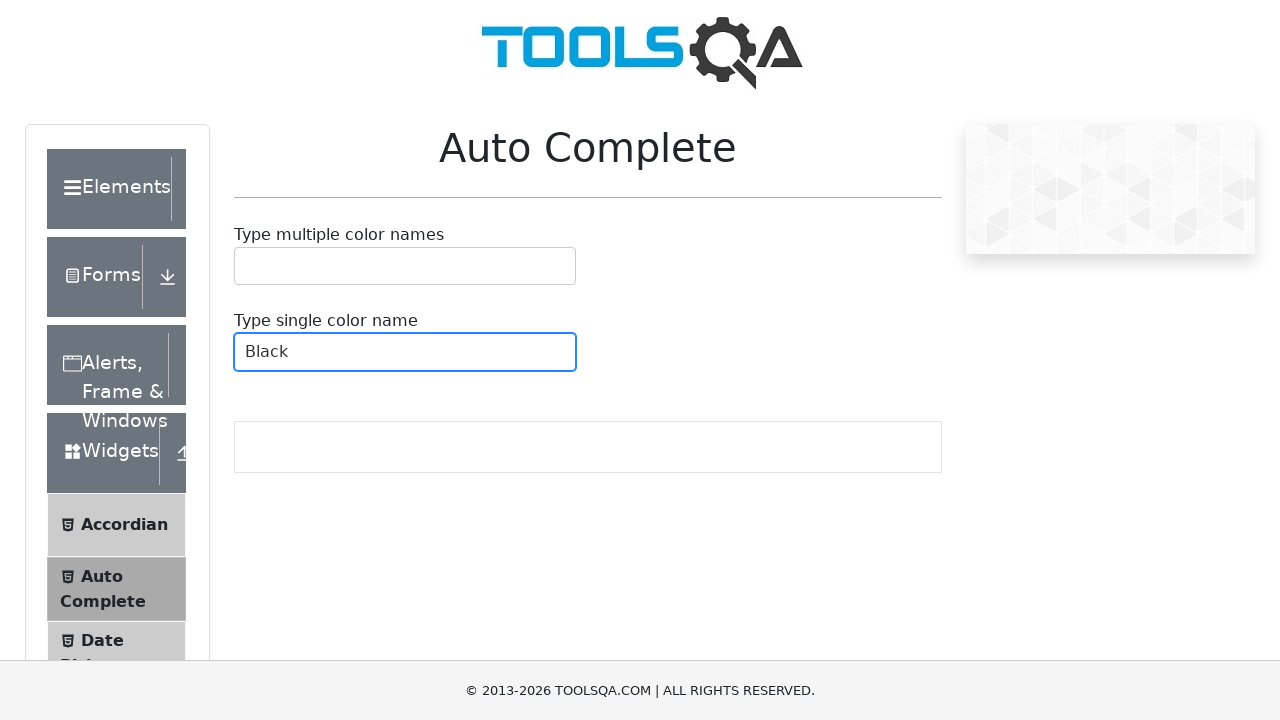